Navigates to DuckDuckGo homepage and waits for the page to load

Starting URL: https://duckduckgo.com

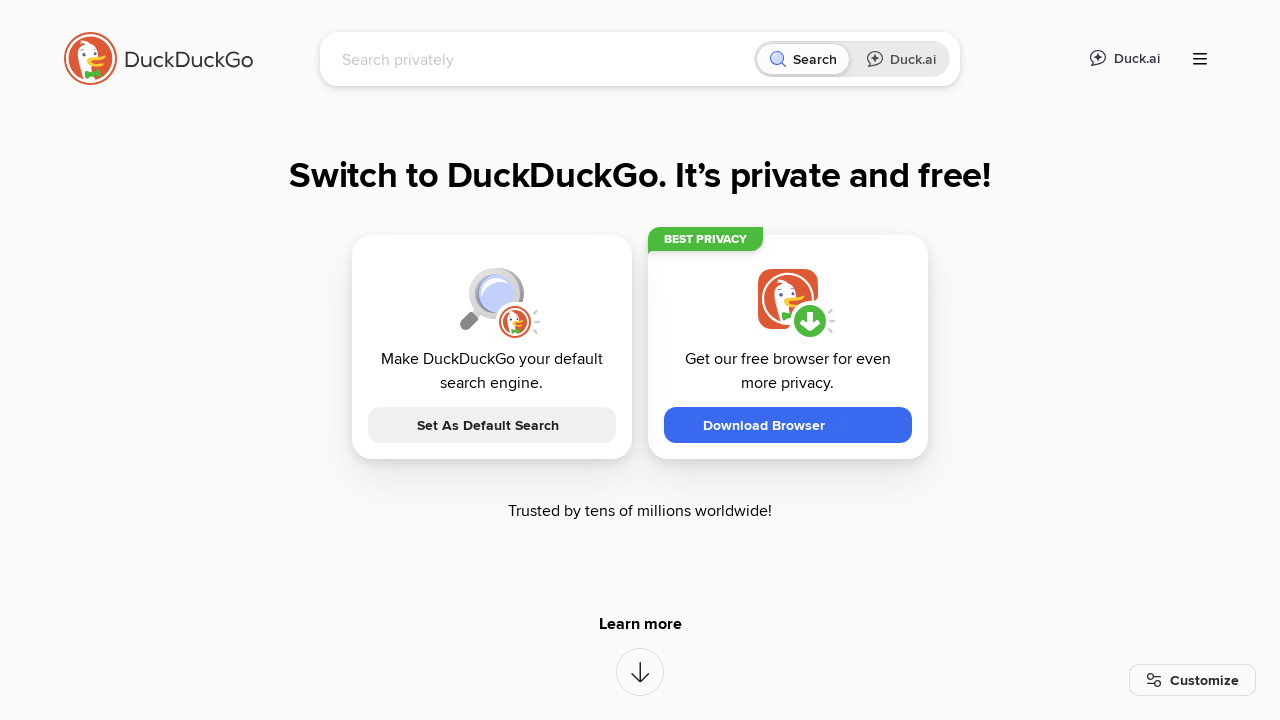

Page DOM content loaded
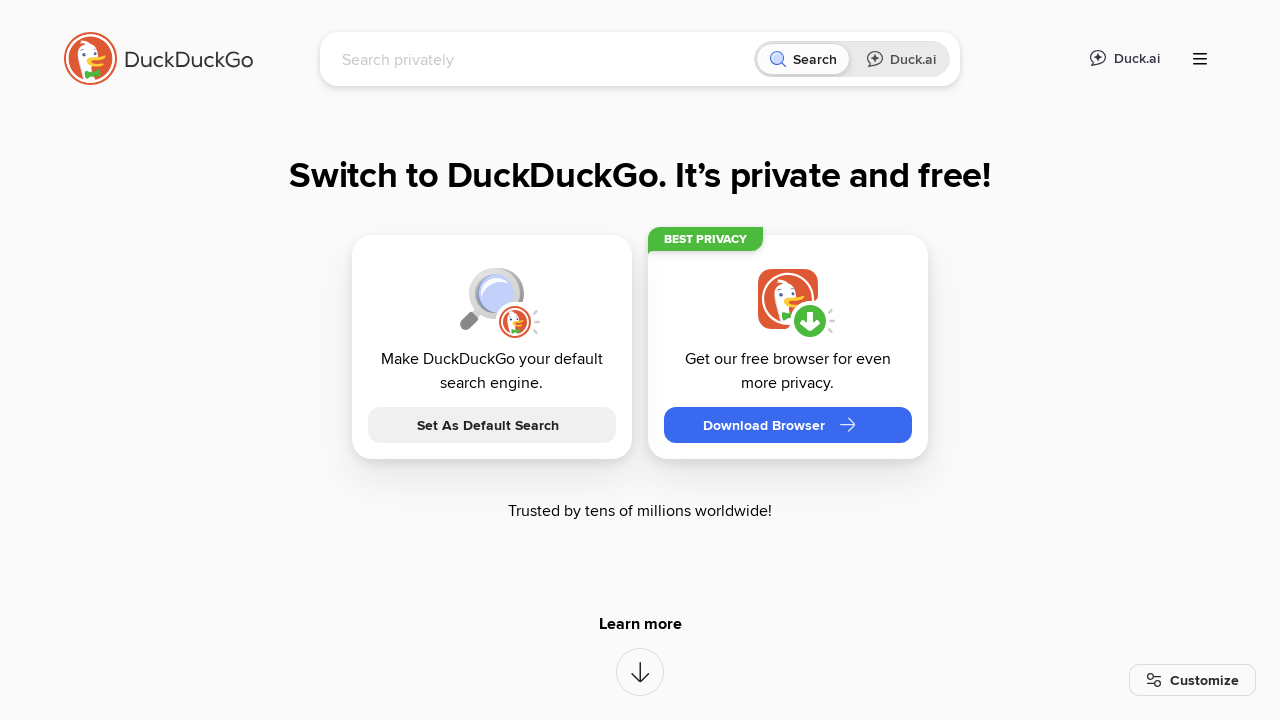

DuckDuckGo search input field is present
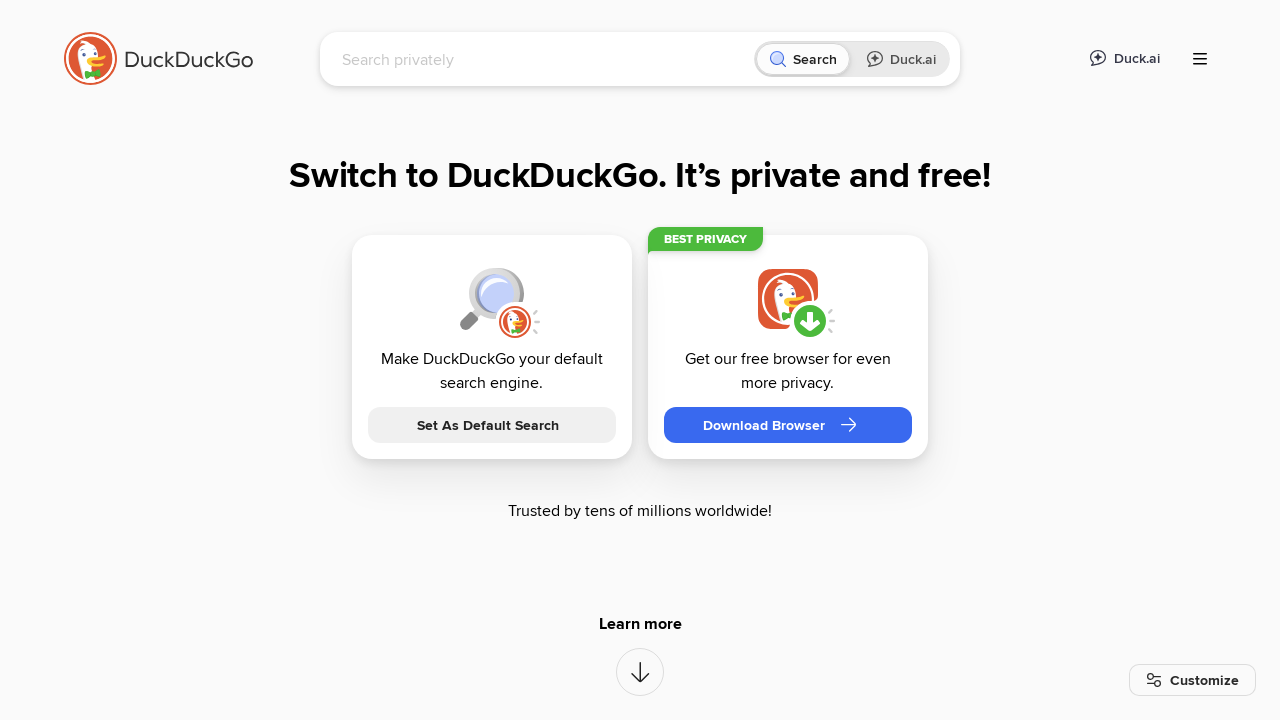

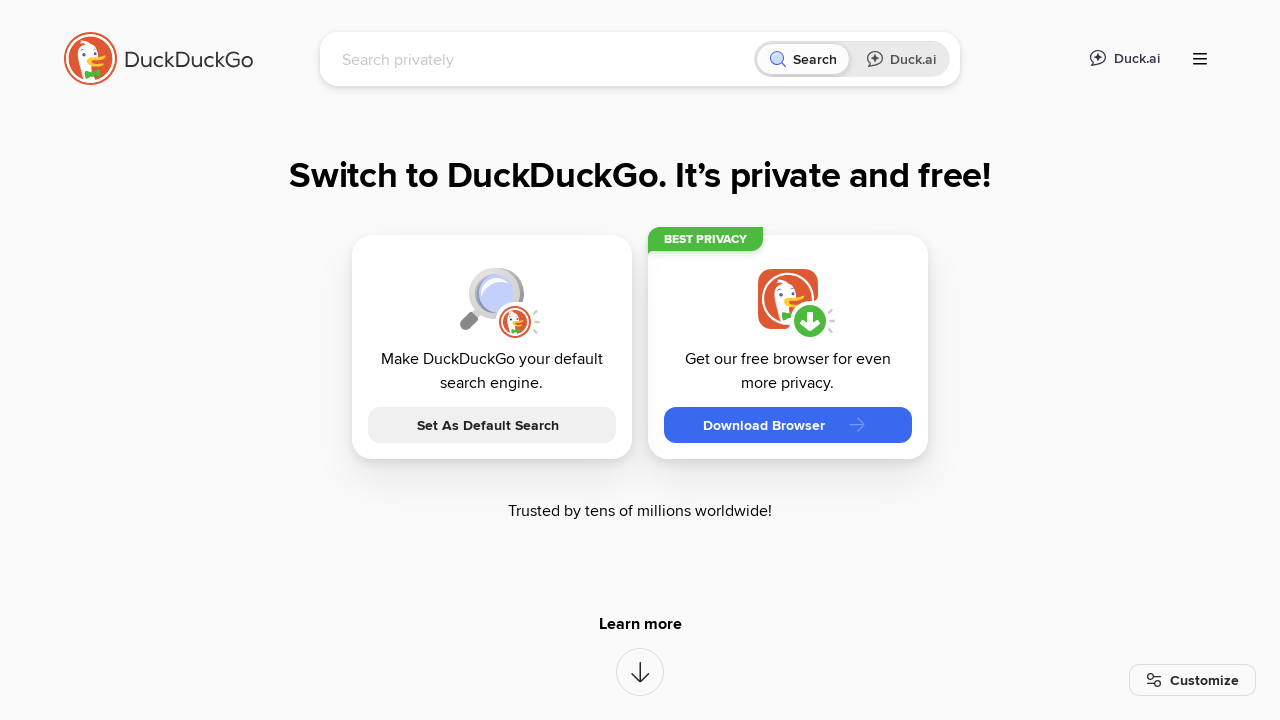